Tests right-click context menu functionality on a link element

Starting URL: https://jqueryui.com/droppable/

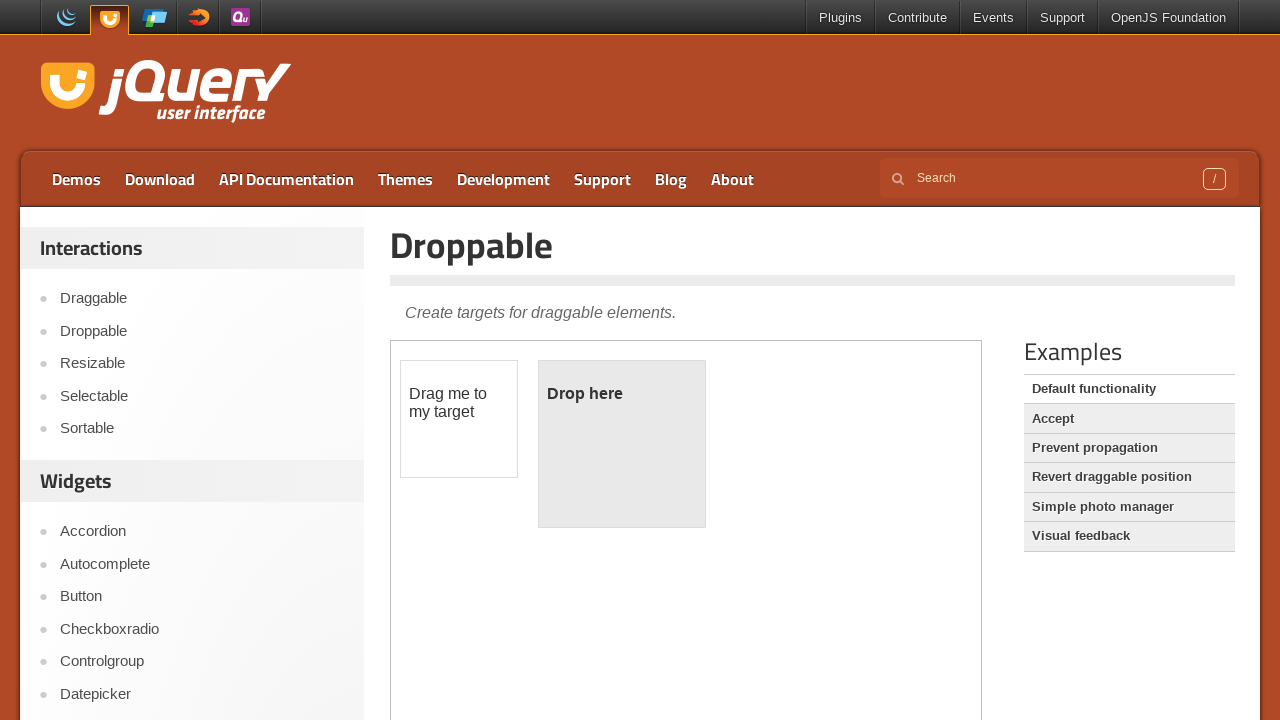

Located the Sortable link element
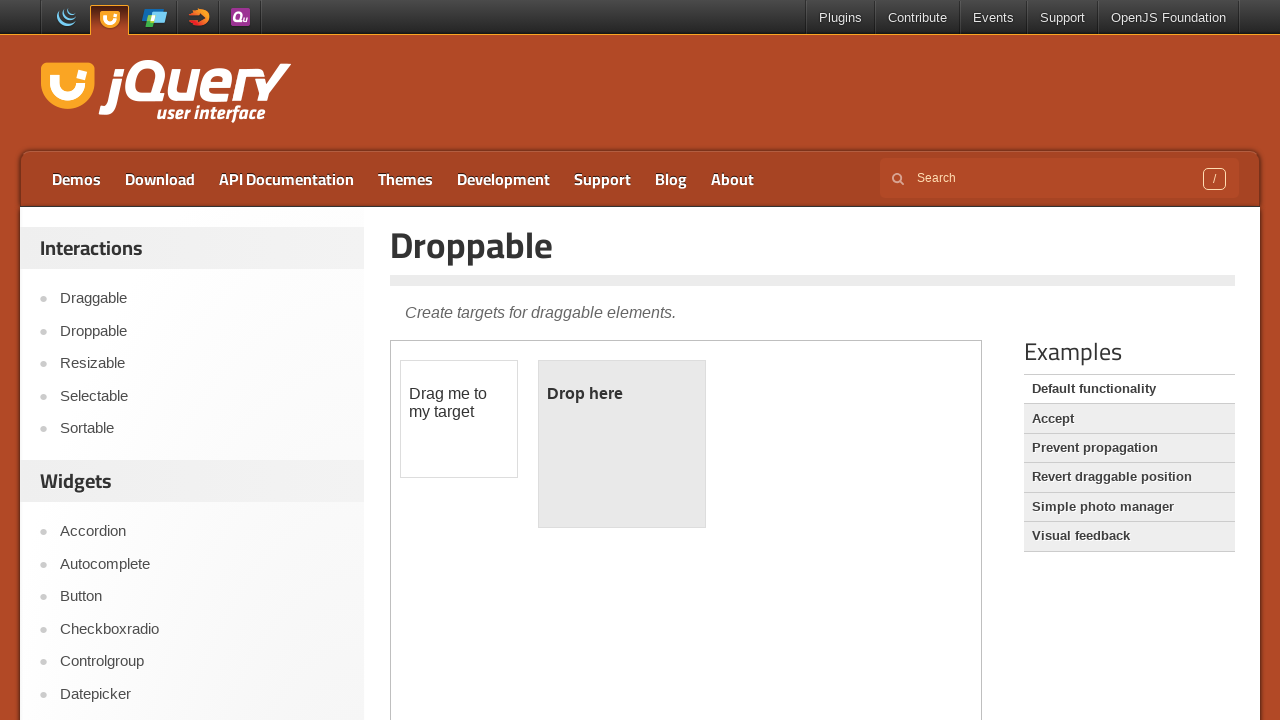

Right-clicked on the Sortable link to open context menu at (202, 429) on xpath=//a[normalize-space()='Sortable']
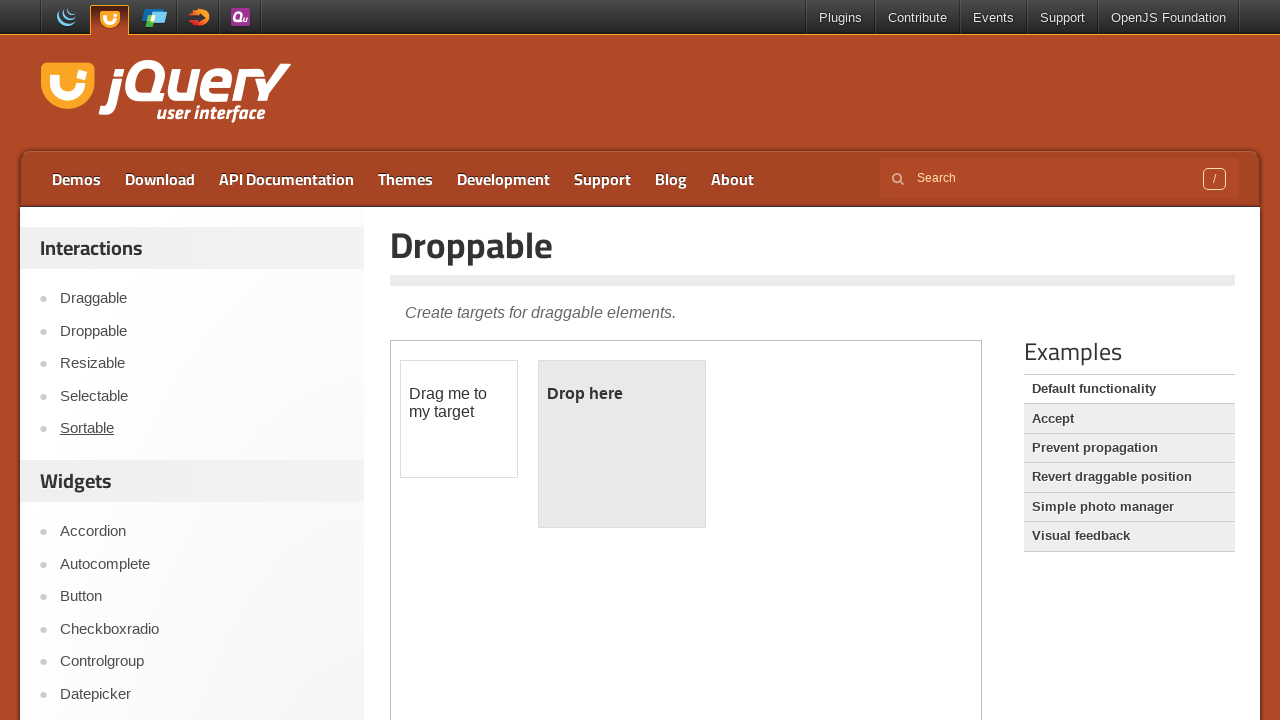

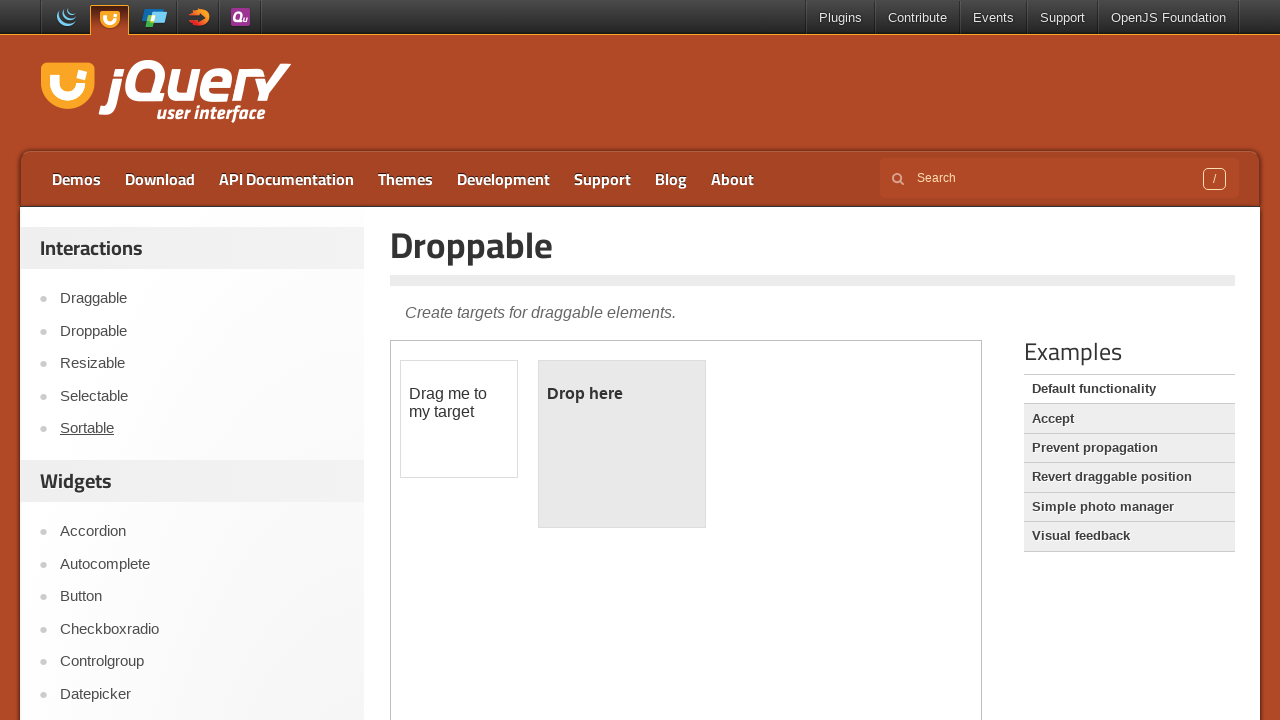